Navigates to text box page, enters a permanent address, clicks submit, and verifies the output displays the entered address.

Starting URL: https://demoqa.com/elements

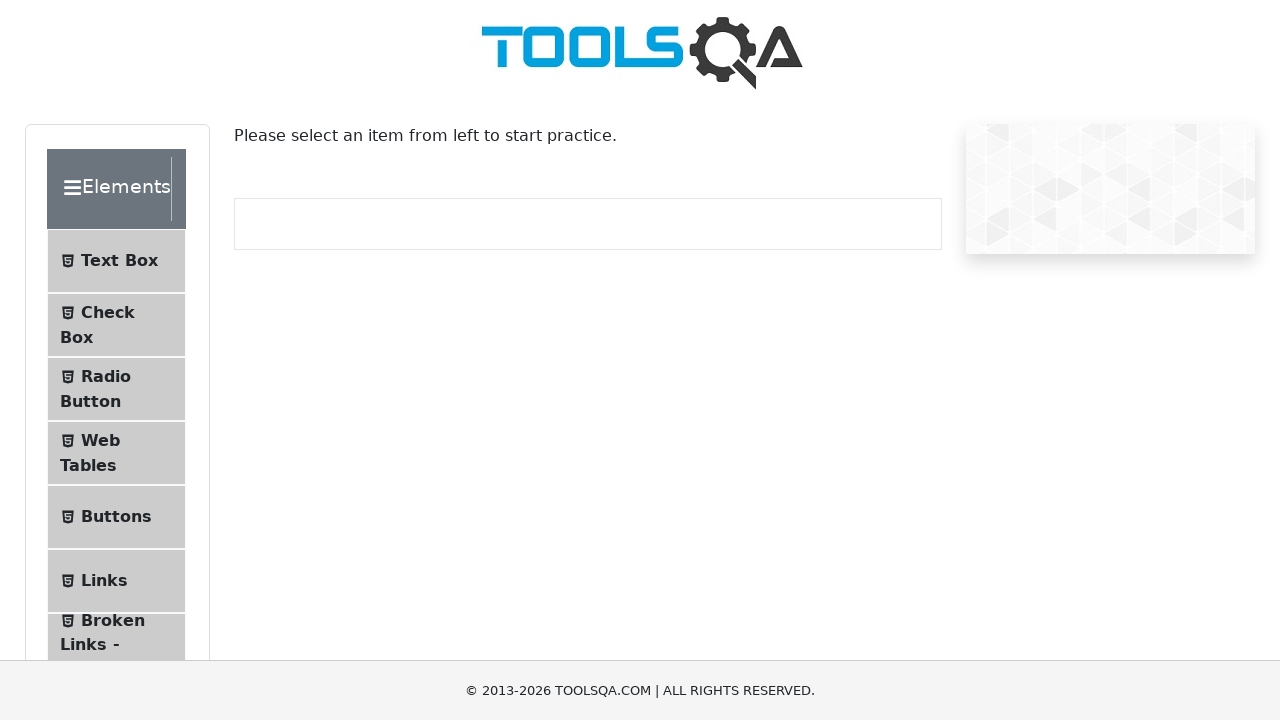

Clicked on Text Box menu item at (119, 261) on internal:text="Text Box"i
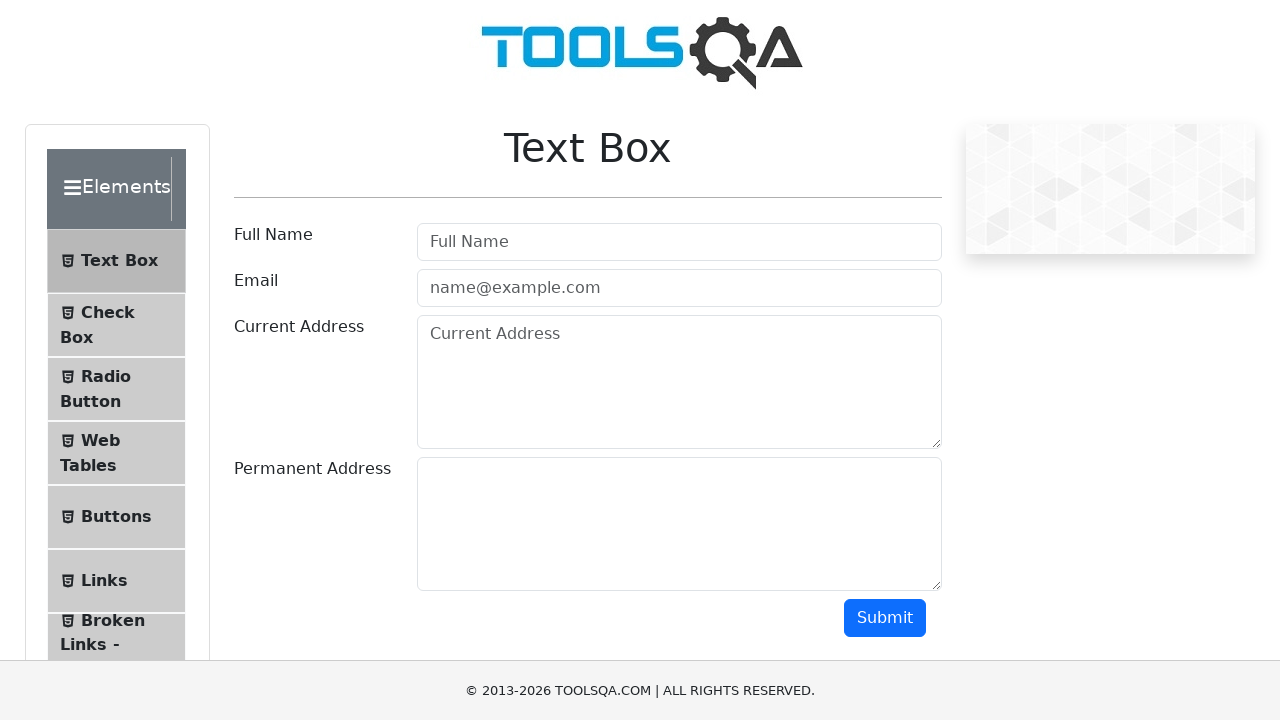

Navigated to text-box page
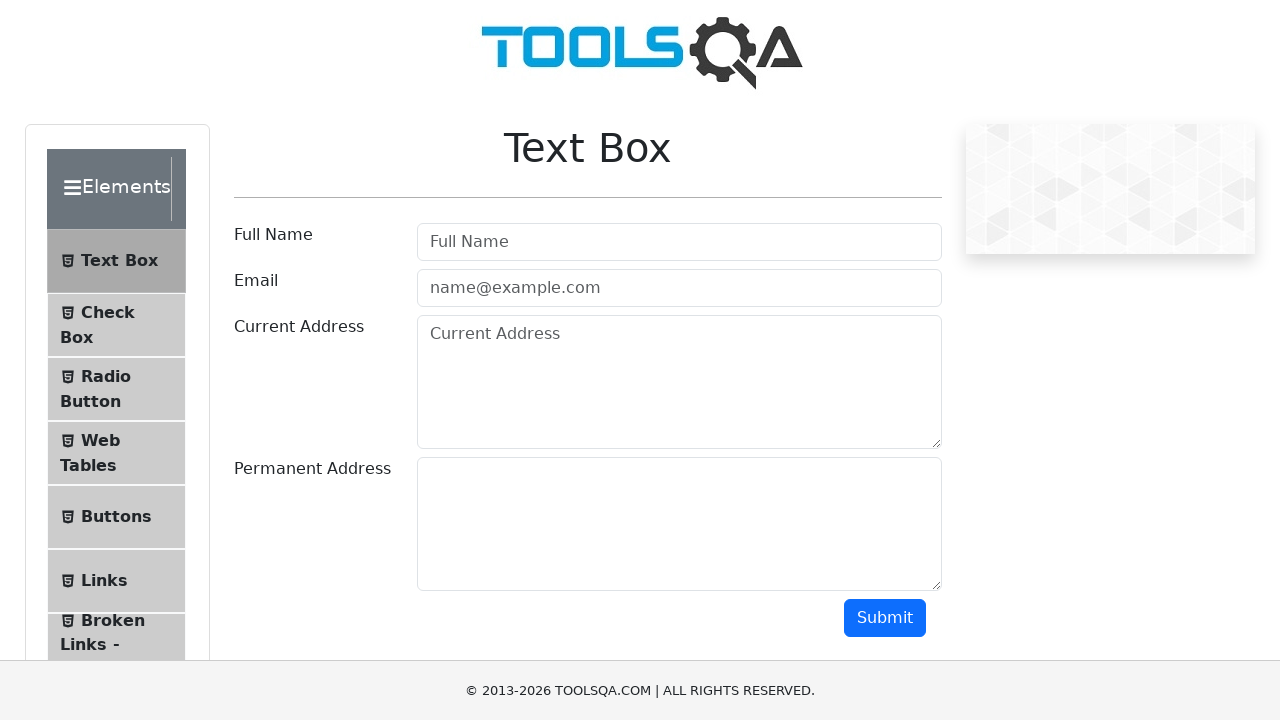

Filled permanent address textarea with 'Test address' on textarea#permanentAddress
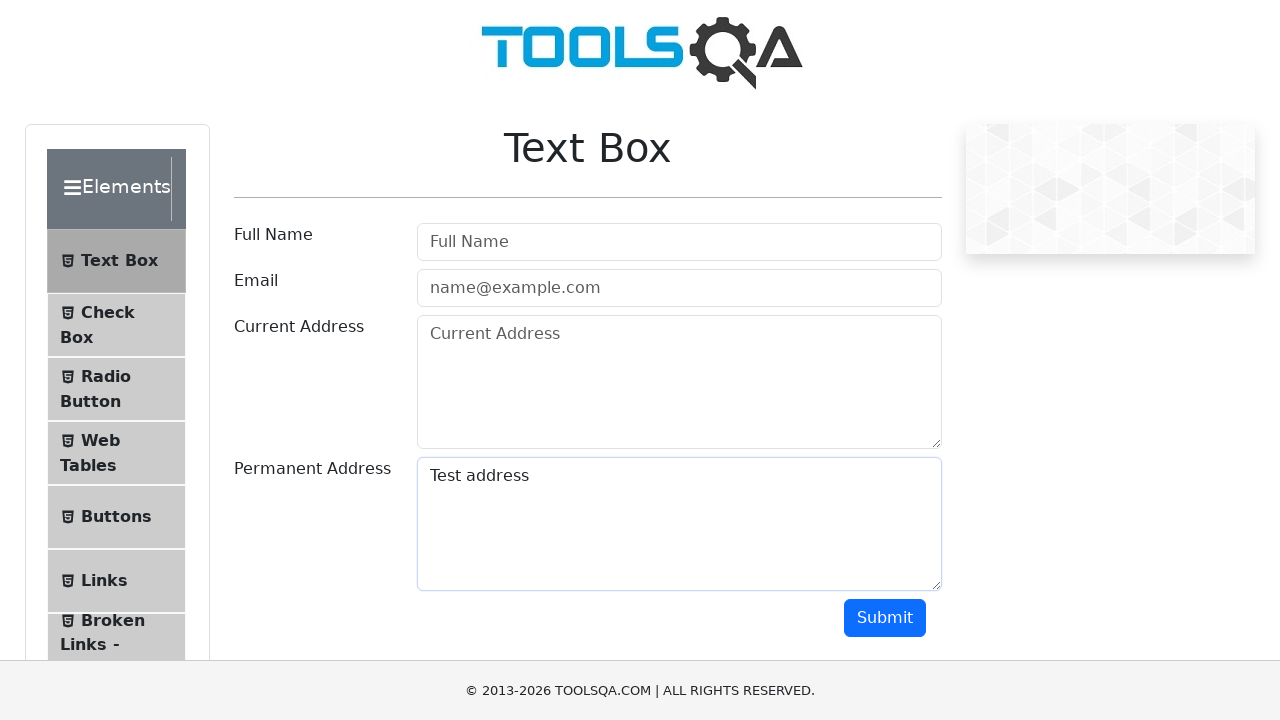

Clicked Submit button at (885, 618) on internal:role=button[name="Submit"i]
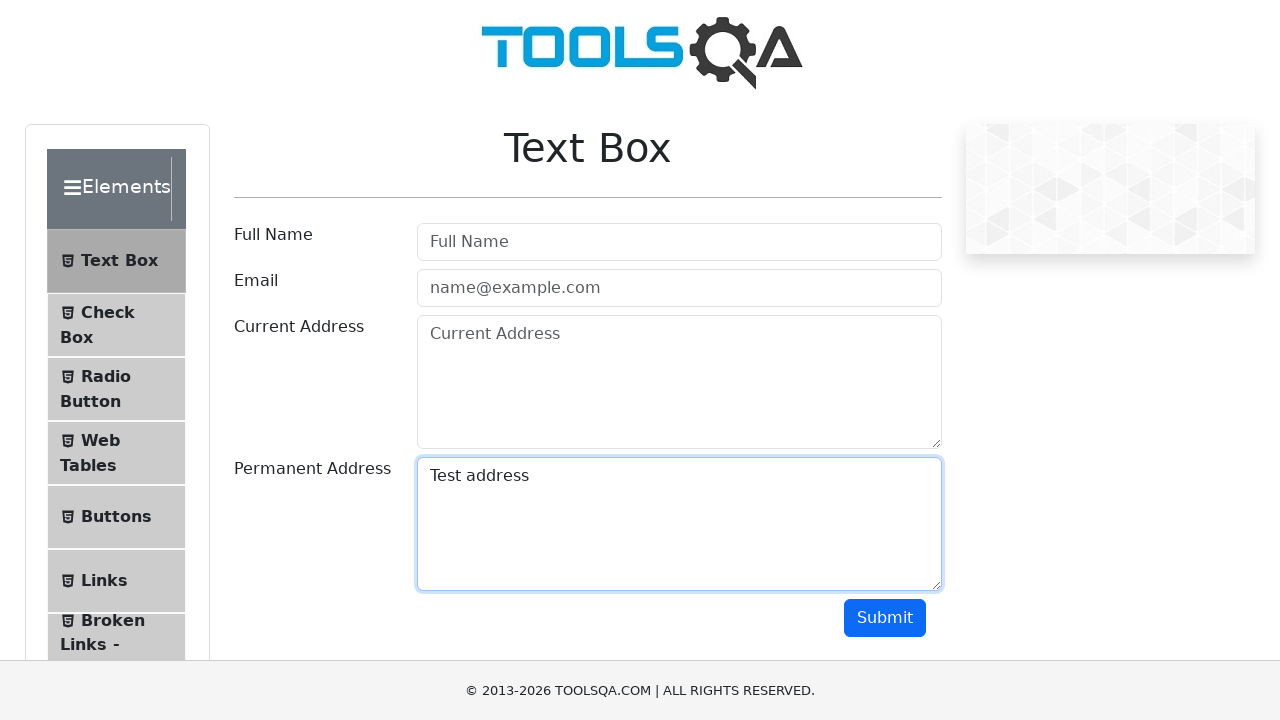

Verified output displays entered permanent address
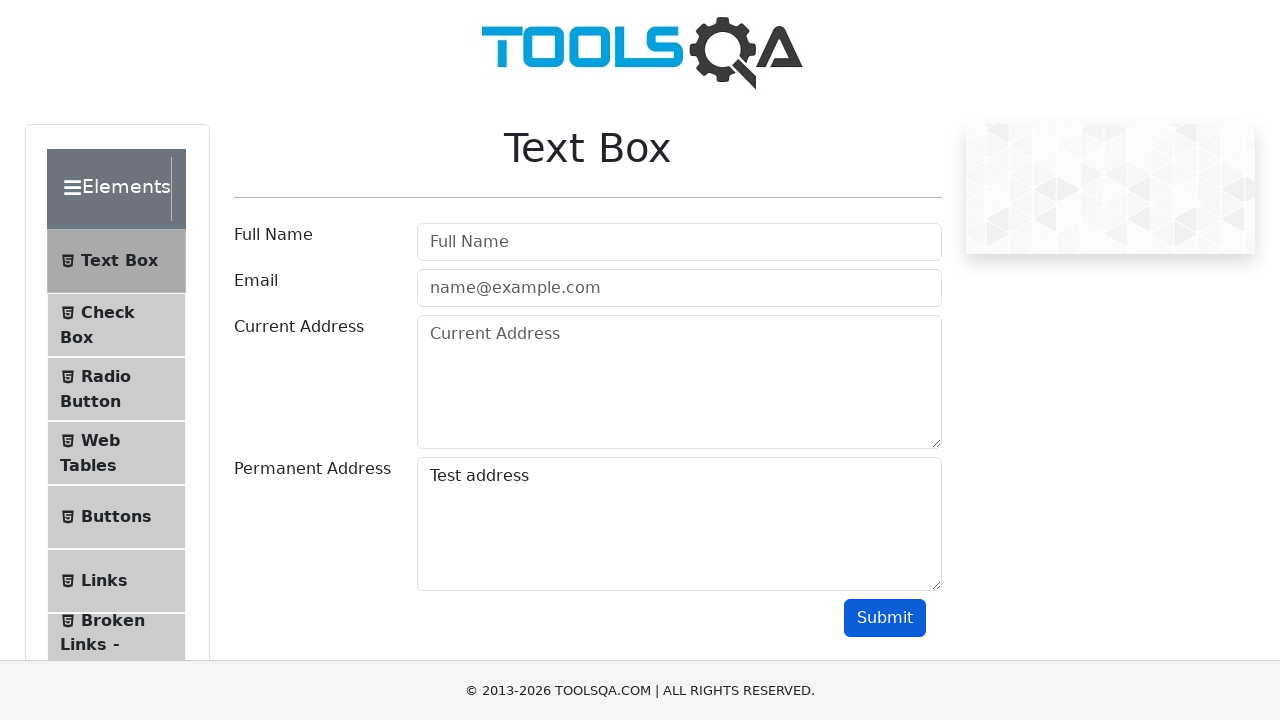

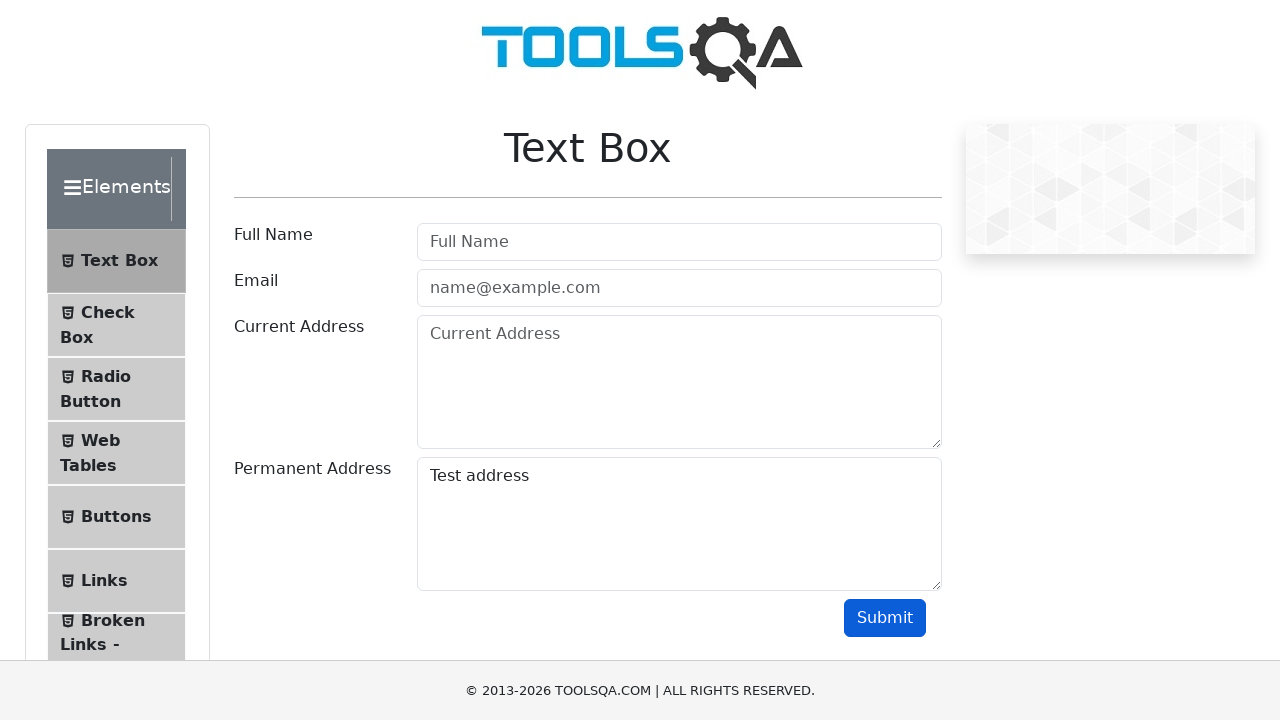